Tests that clicking the Email column header sorts the table data alphabetically in ascending order.

Starting URL: http://the-internet.herokuapp.com/tables

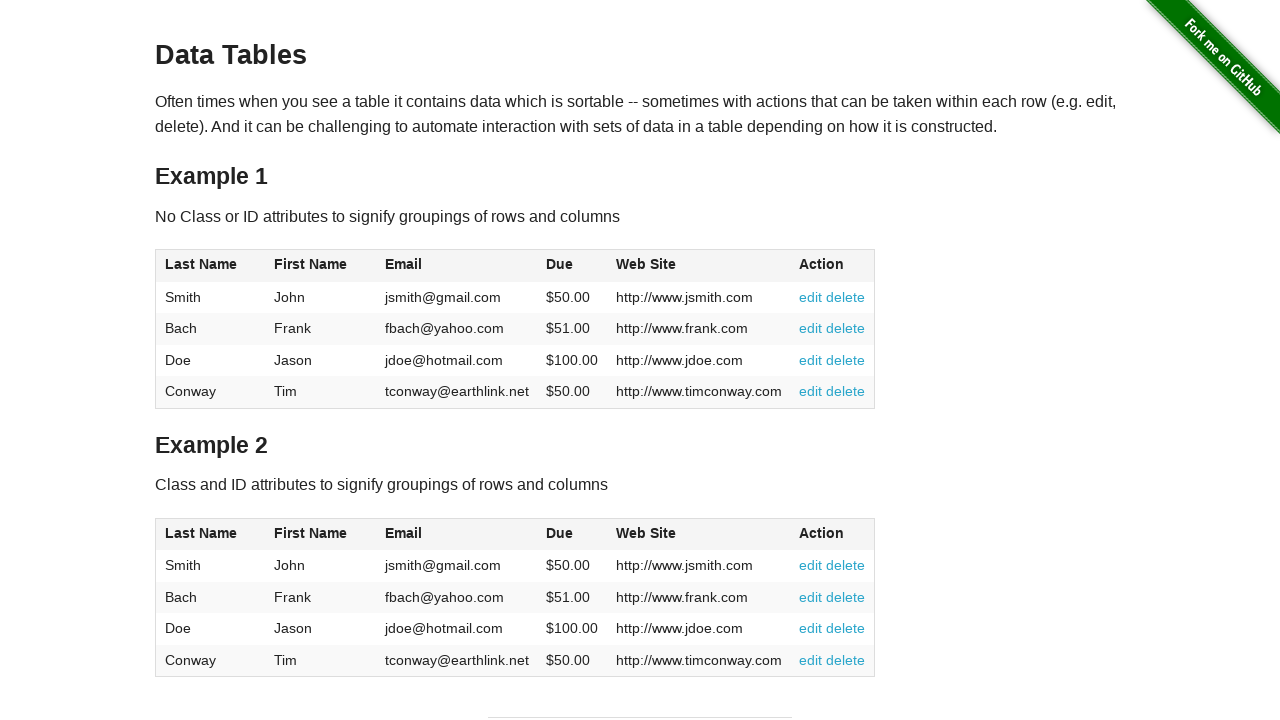

Clicked Email column header to sort in ascending order at (457, 266) on #table1 thead tr th:nth-of-type(3)
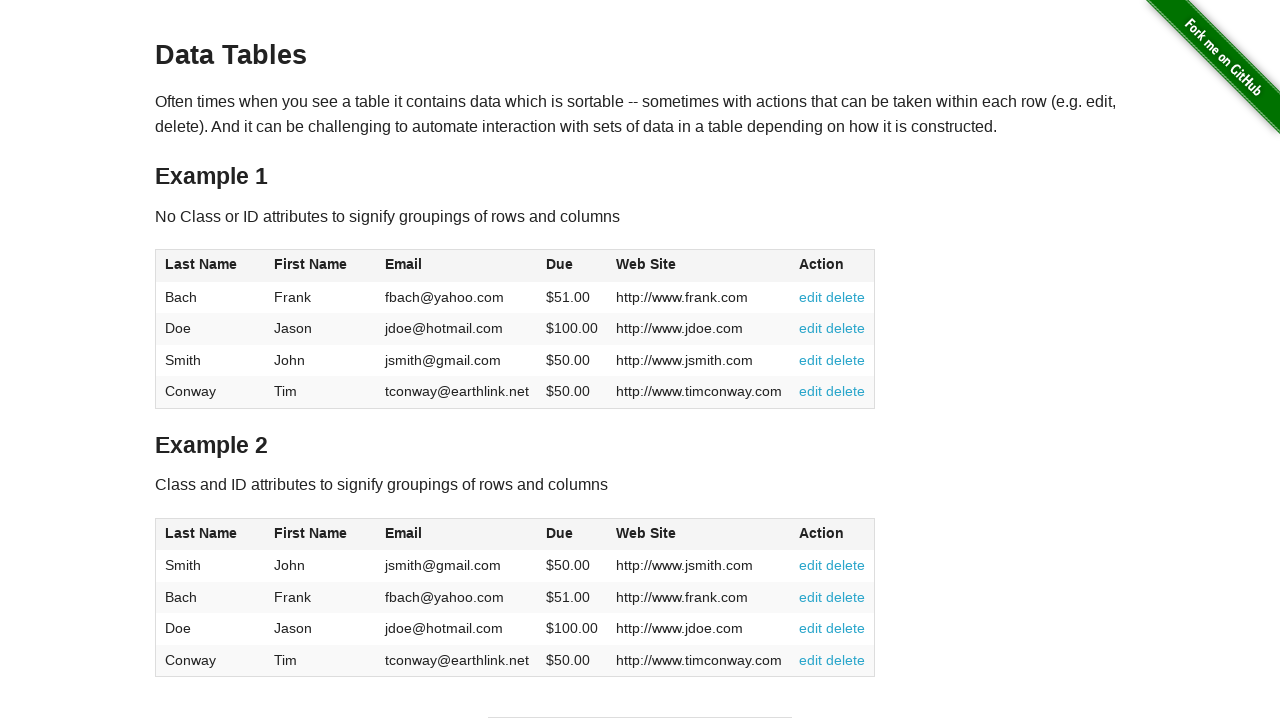

Table email column loaded and ready
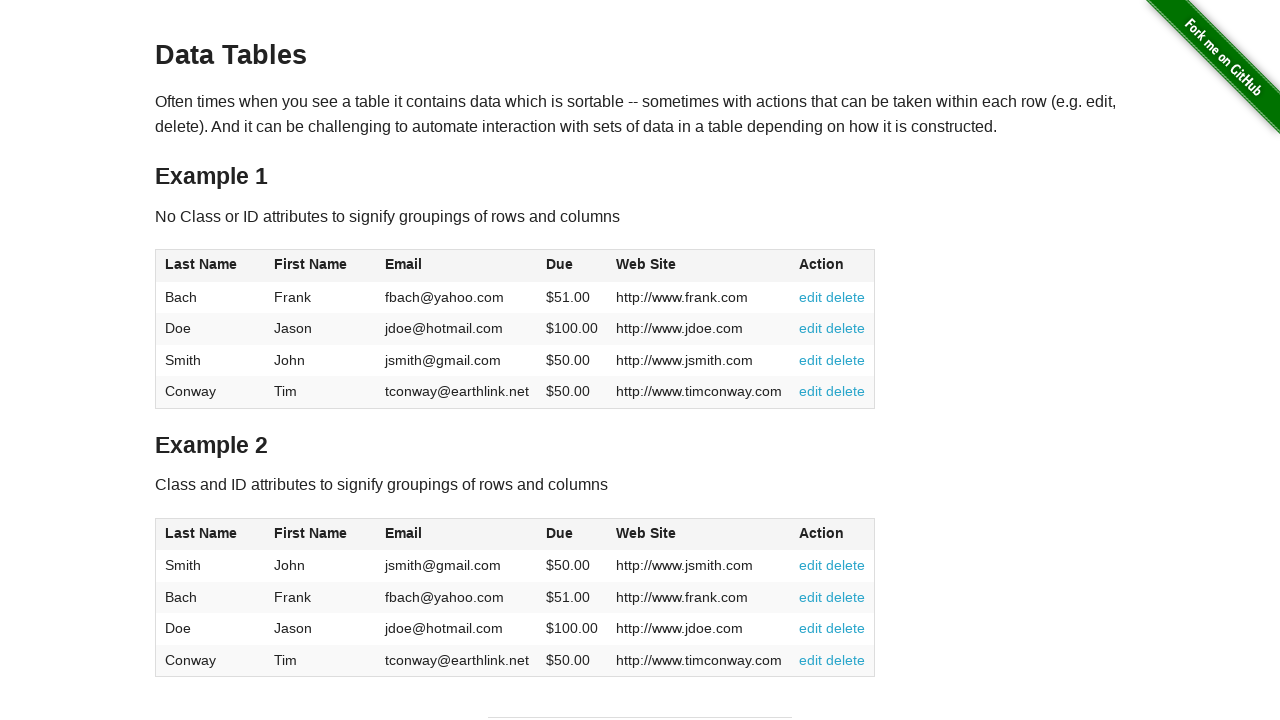

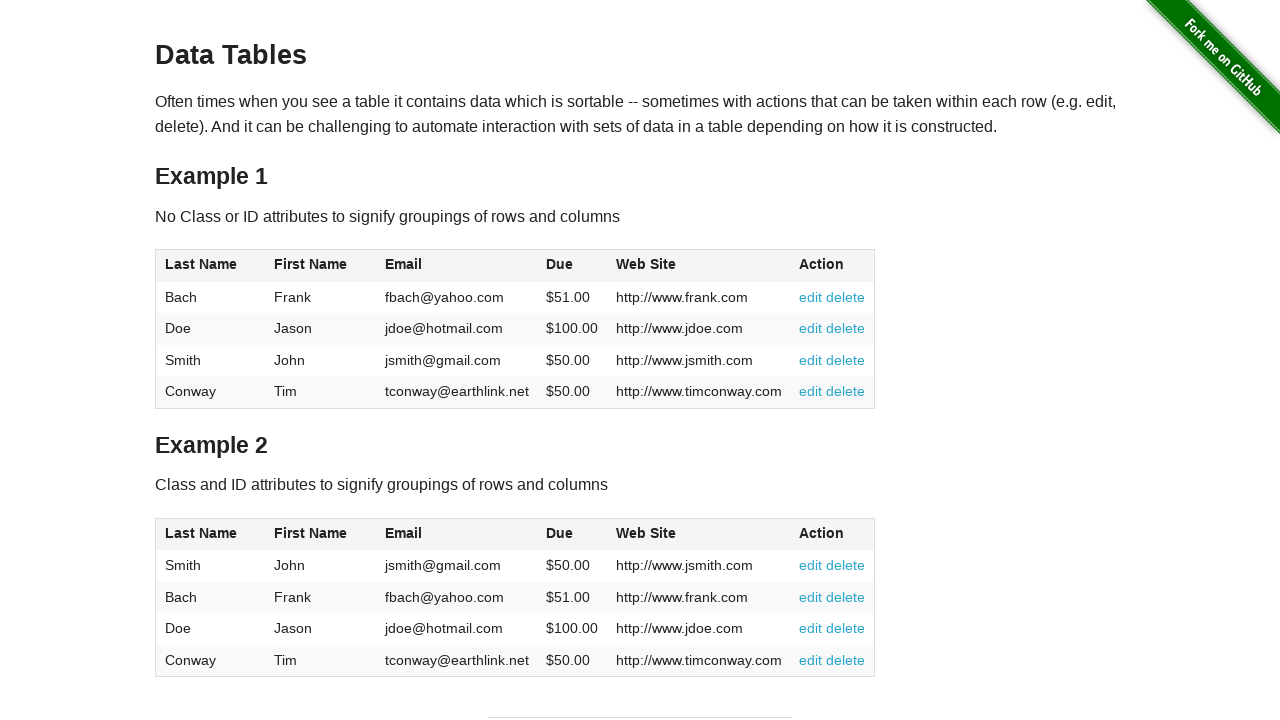